Tests double-click functionality on W3Schools by switching to an iframe and performing a double-click action on a paragraph element

Starting URL: https://www.w3schools.com/jsref/tryit.asp?filename=tryjsref_ondblclick

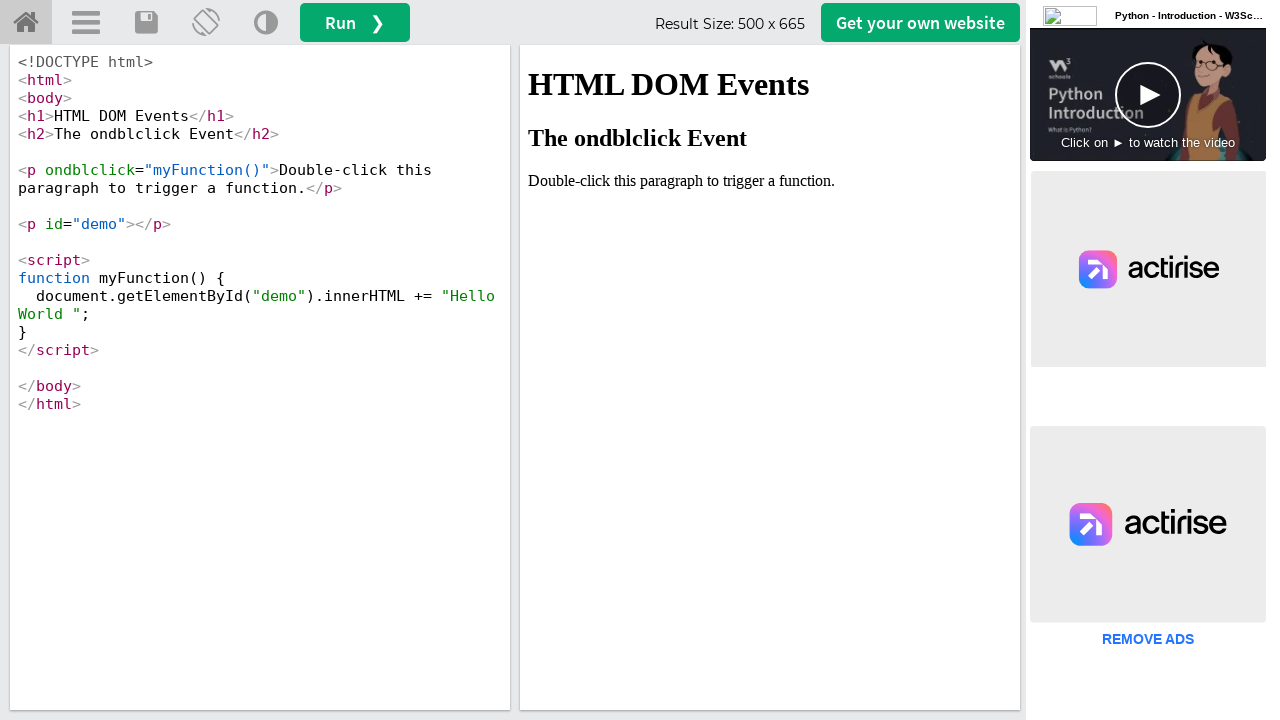

Located iframe element with id 'iframeResult'
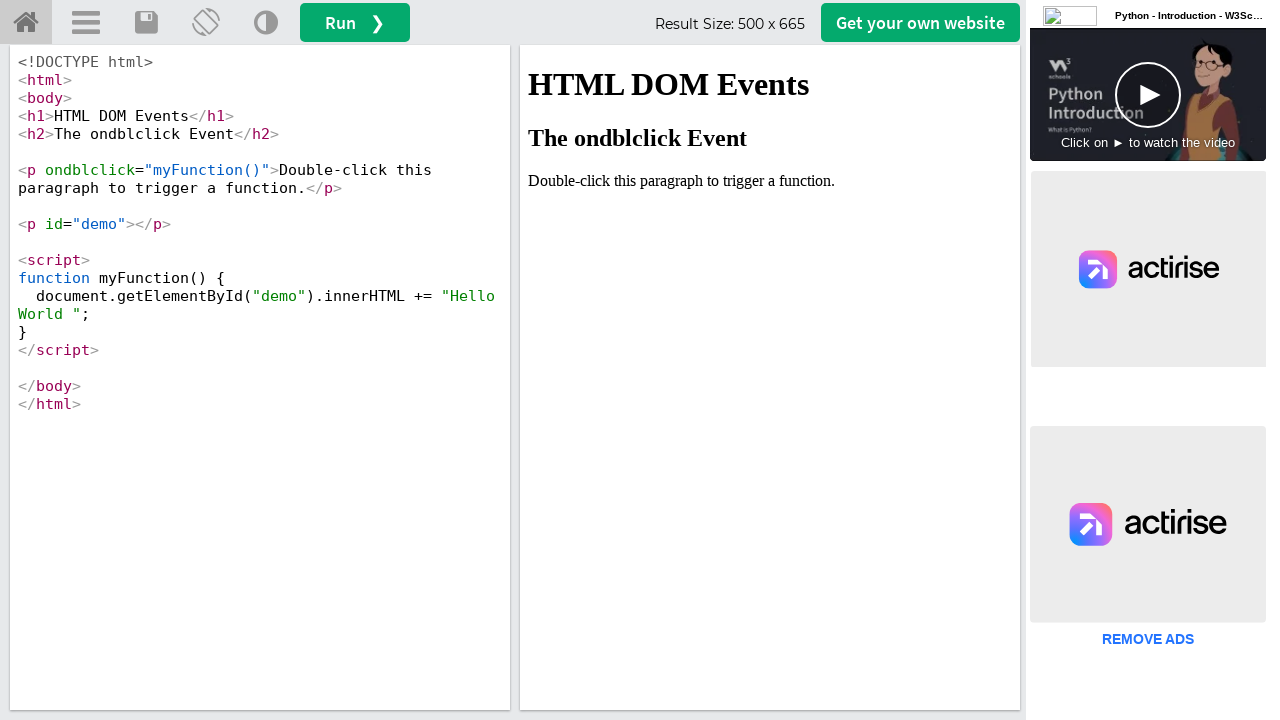

Double-clicked on paragraph element containing 'Double' text in iframe at (770, 181) on #iframeResult >> internal:control=enter-frame >> xpath=//p[contains(text(),'Doub
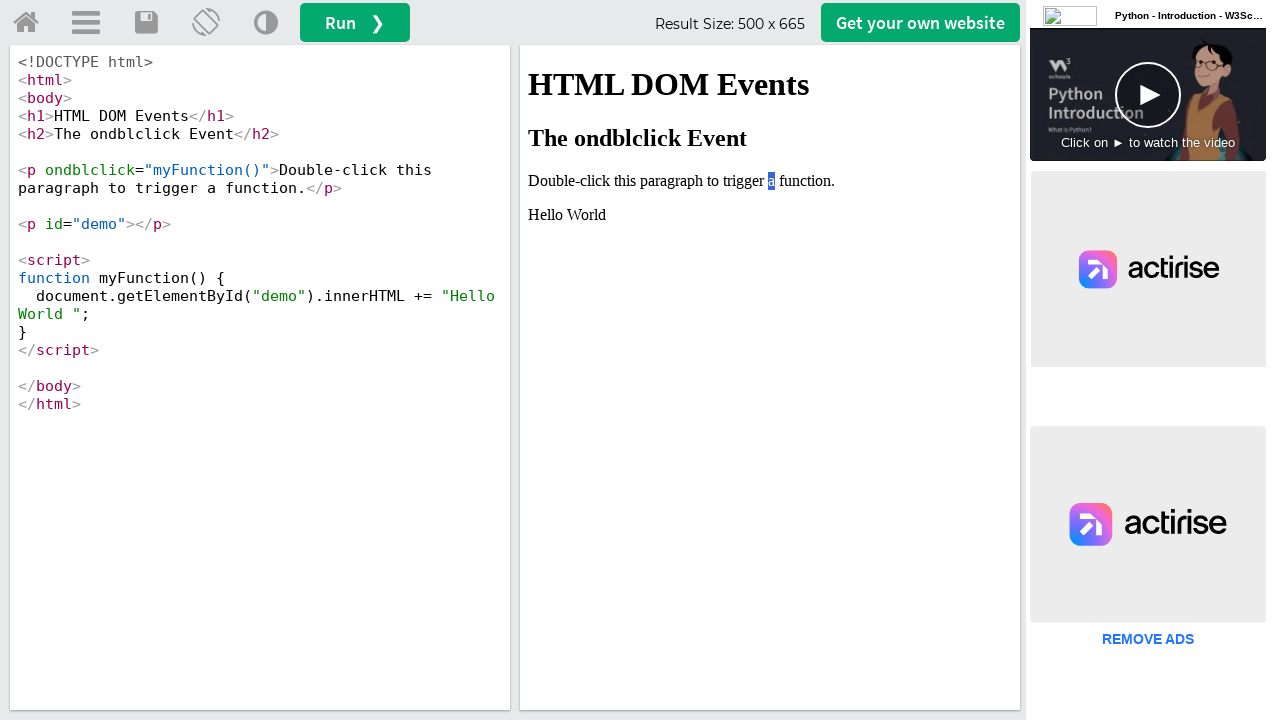

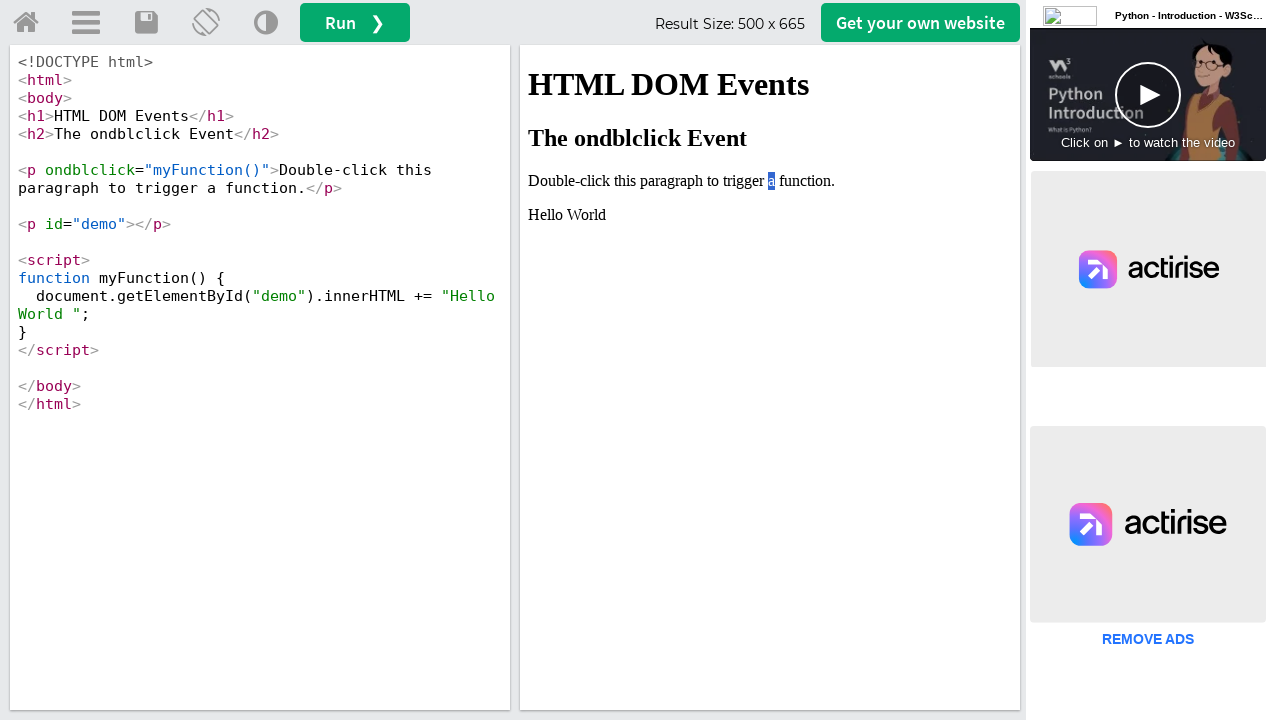